Tests hover functionality by hovering over three images and verifying that the corresponding user names become visible for each image.

Starting URL: https://practice.cydeo.com/hovers

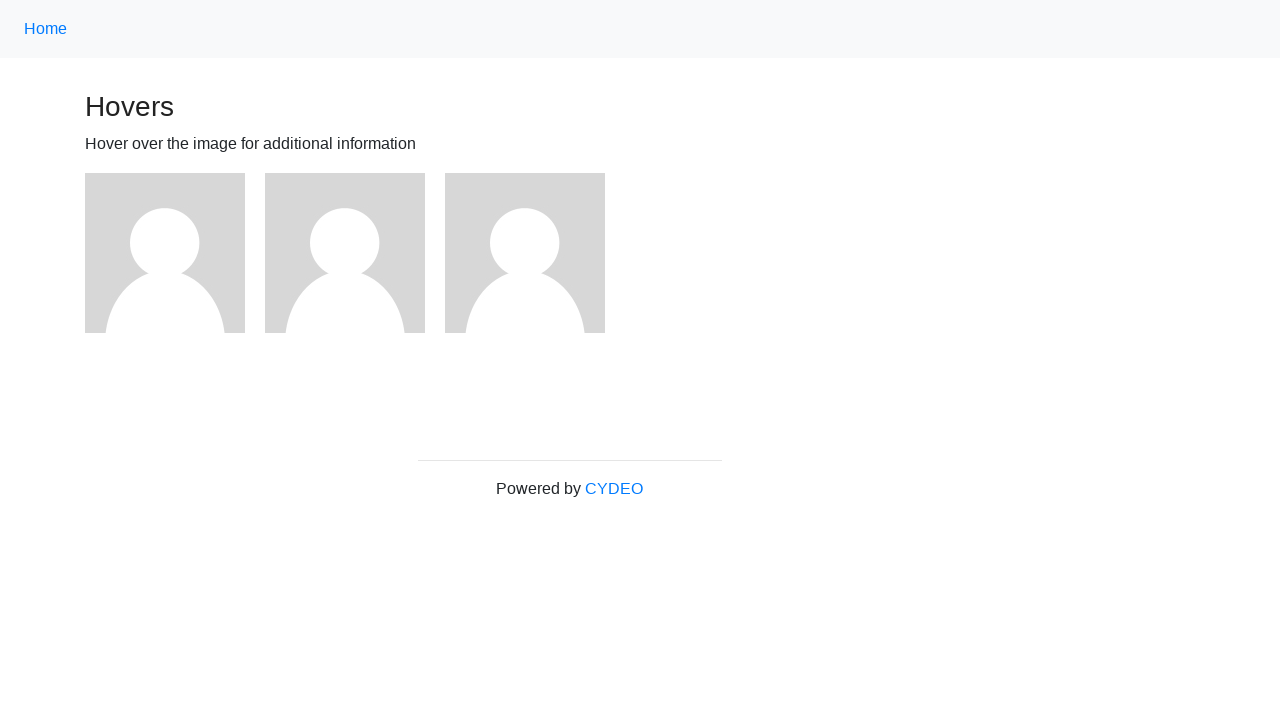

Navigated to hover practice page
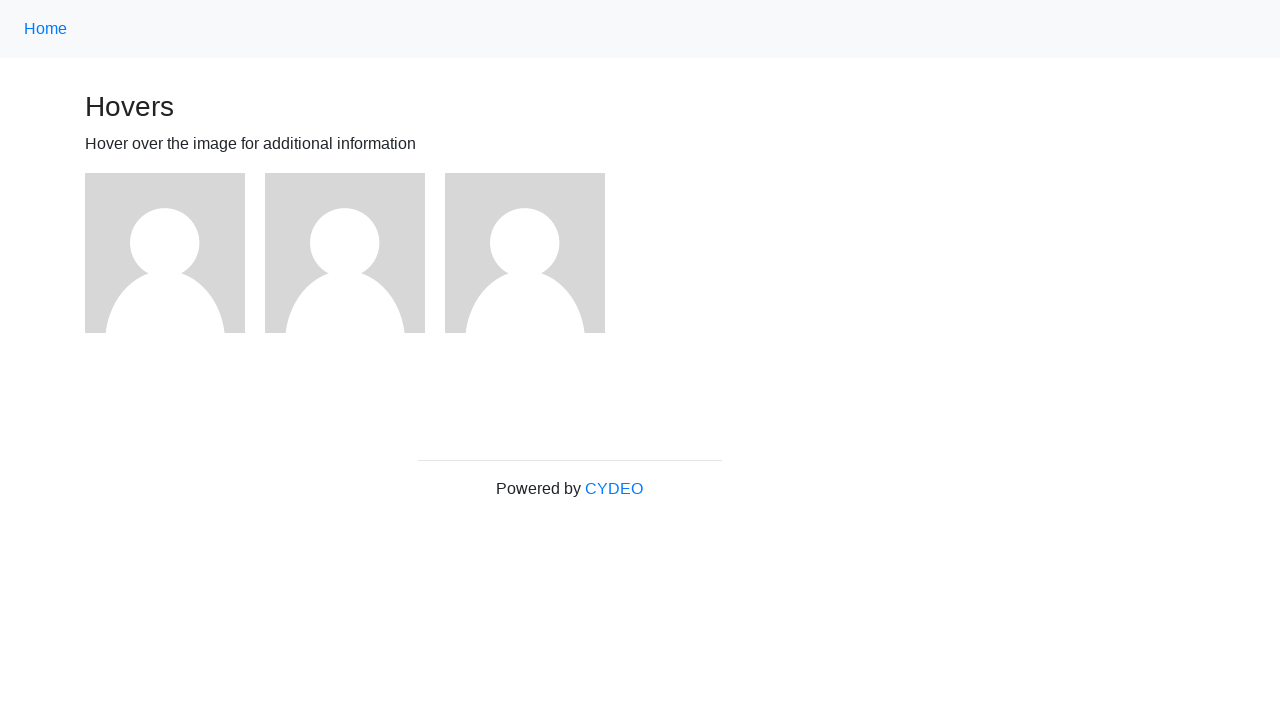

Hovered over first image at (165, 253) on (//img)[1]
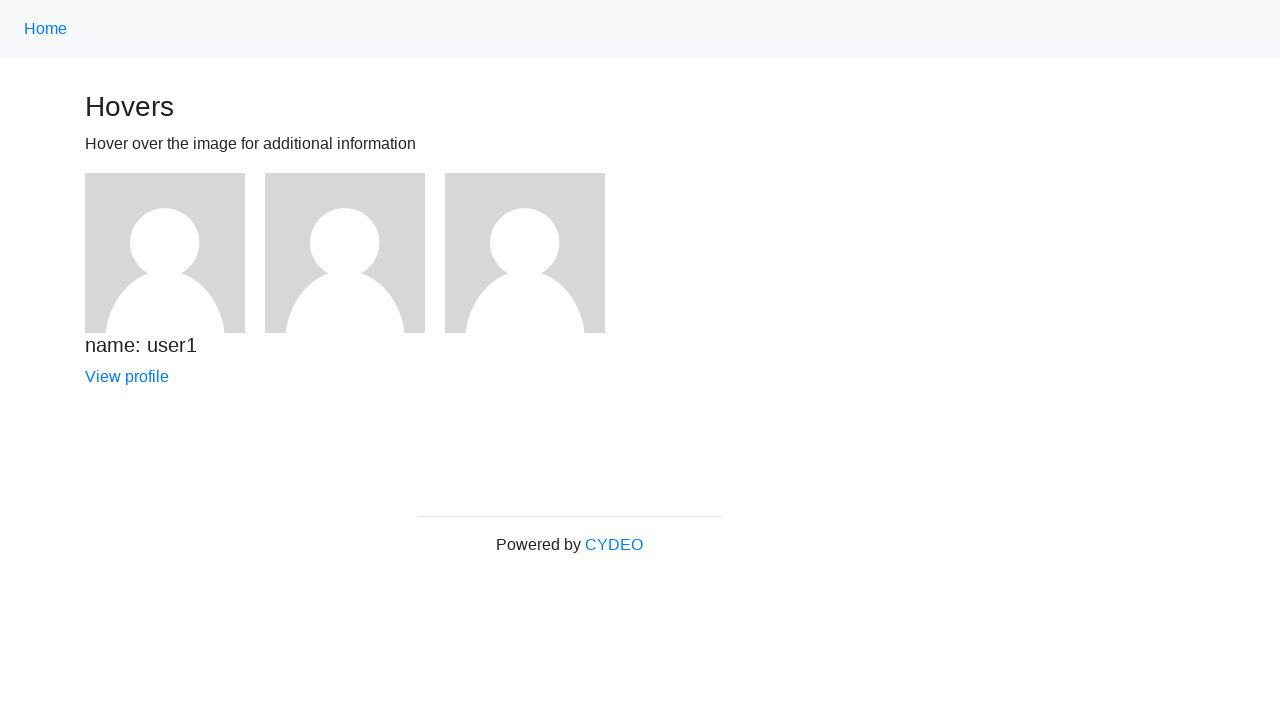

Verified user1 name became visible
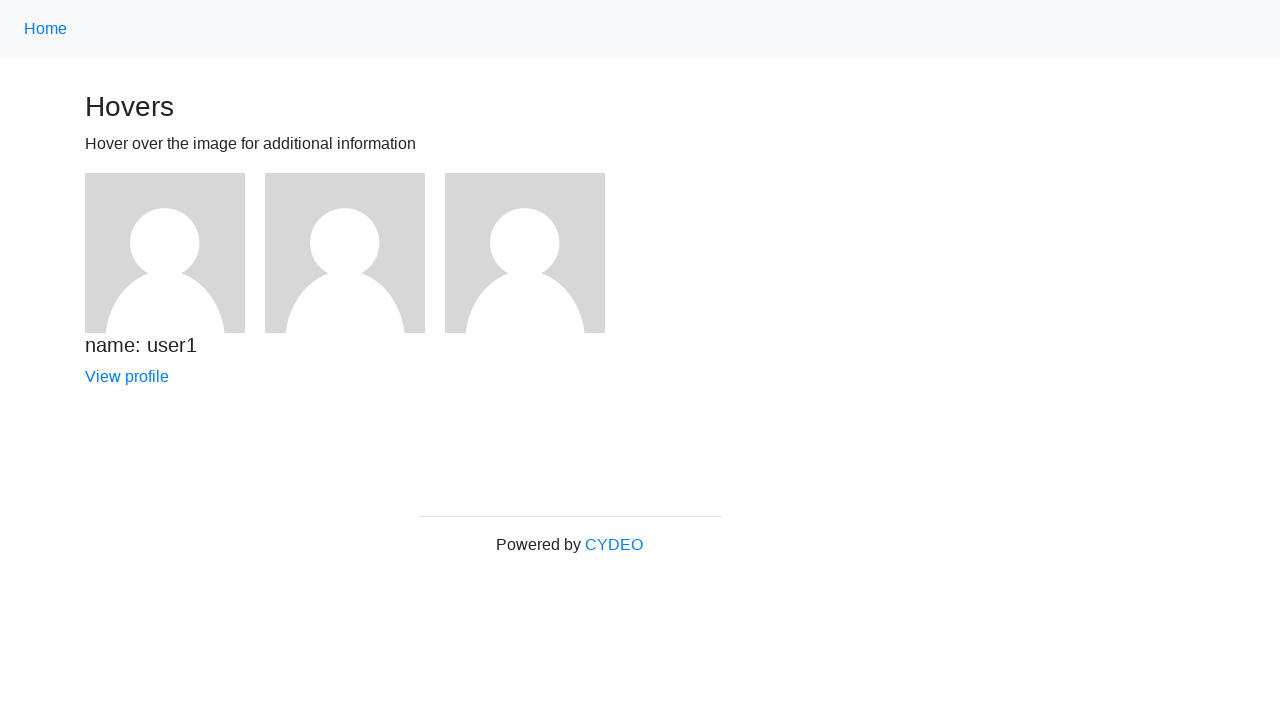

Hovered over second image at (345, 253) on (//img)[2]
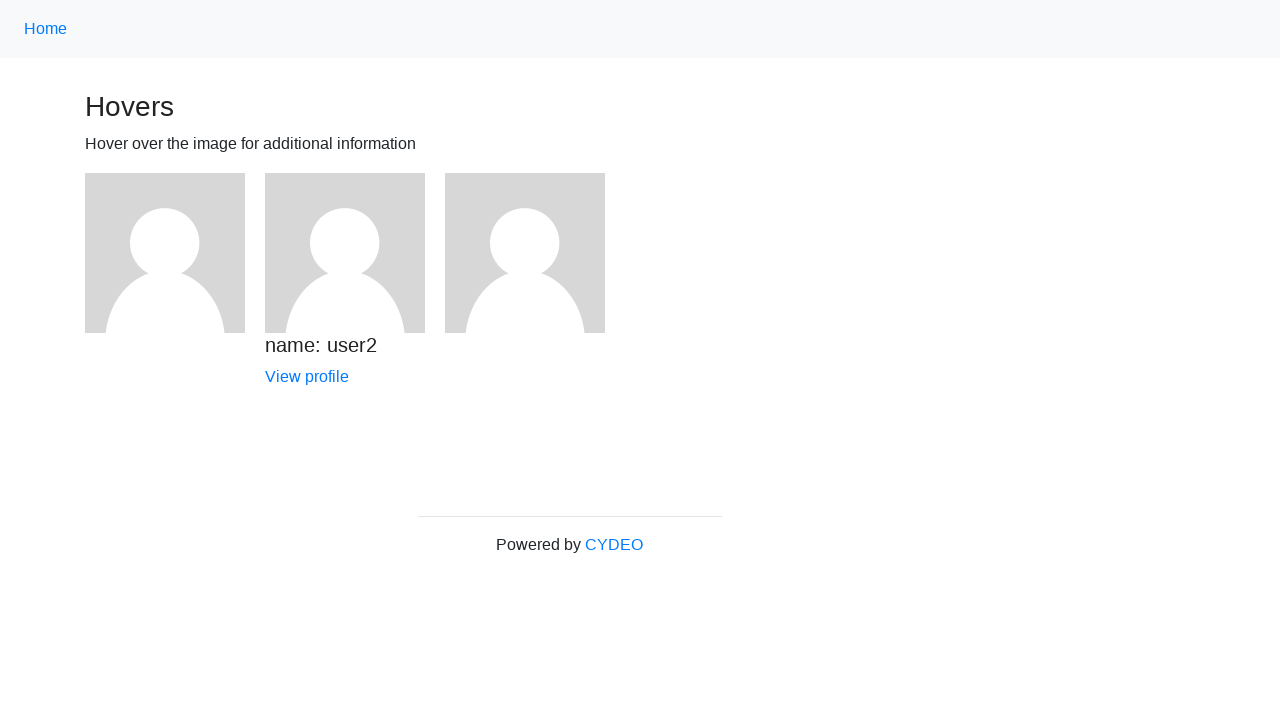

Verified user2 name became visible
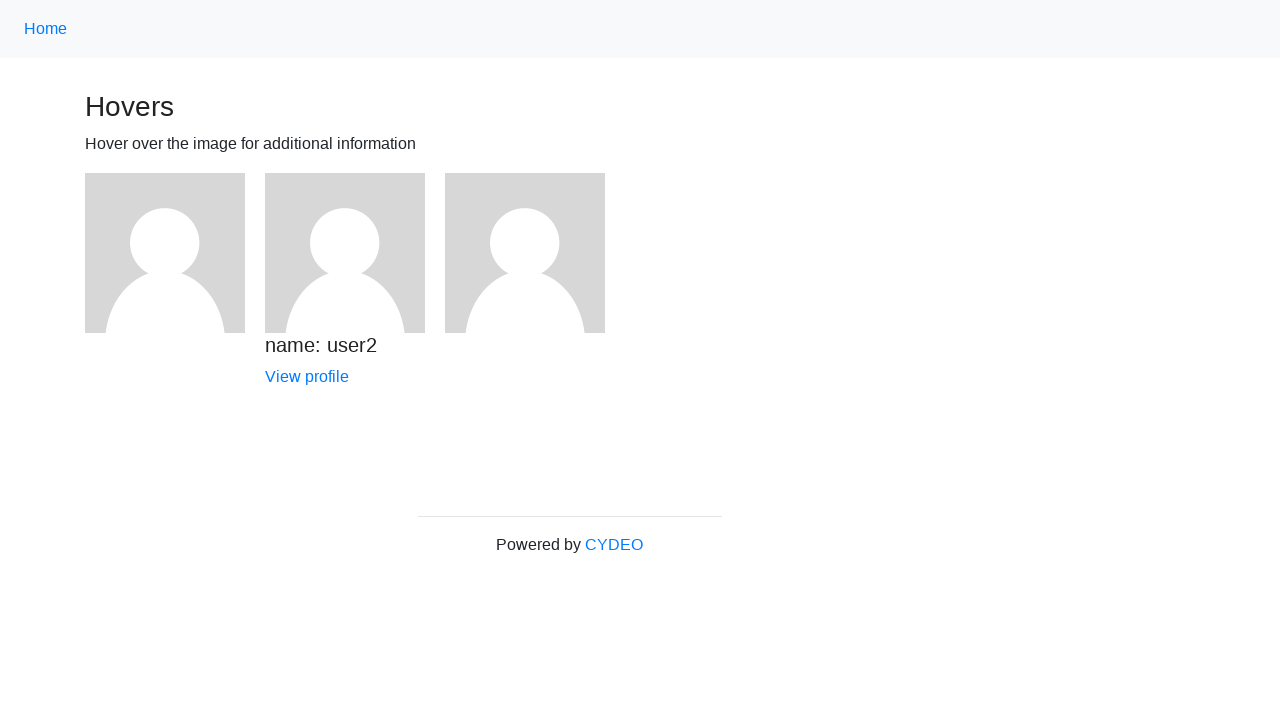

Hovered over third image at (525, 253) on (//img)[3]
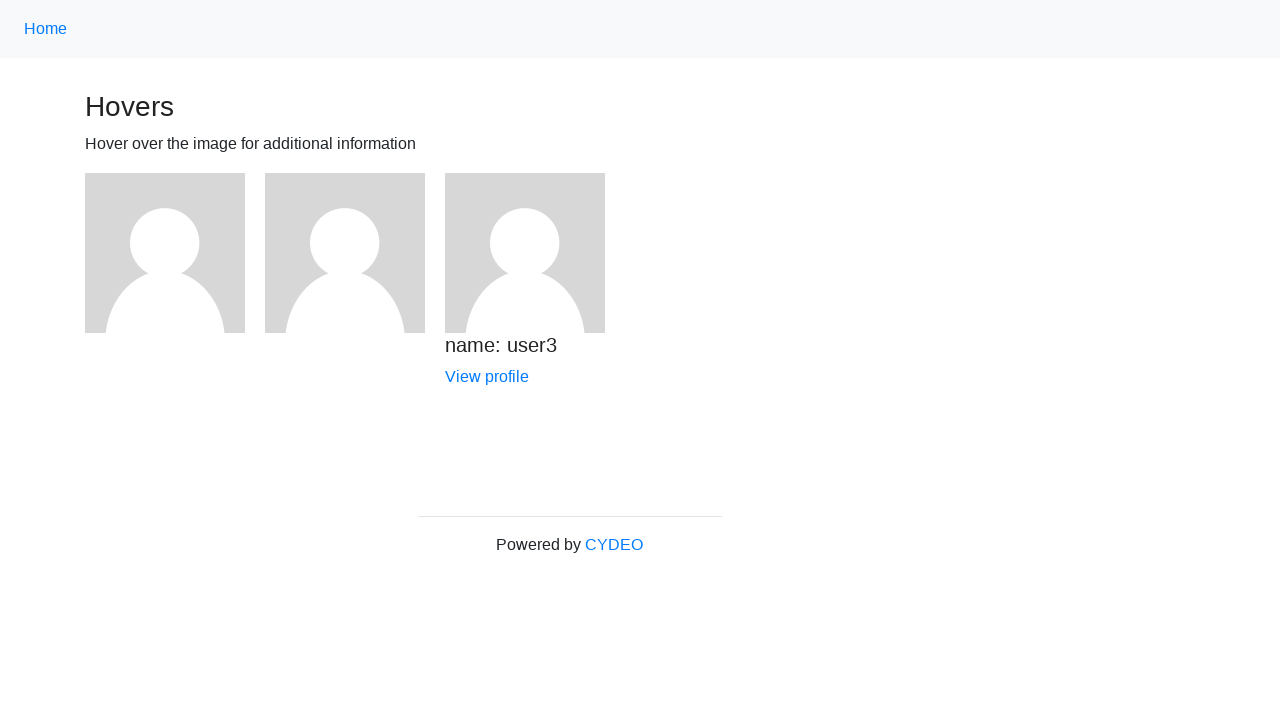

Verified user3 name became visible
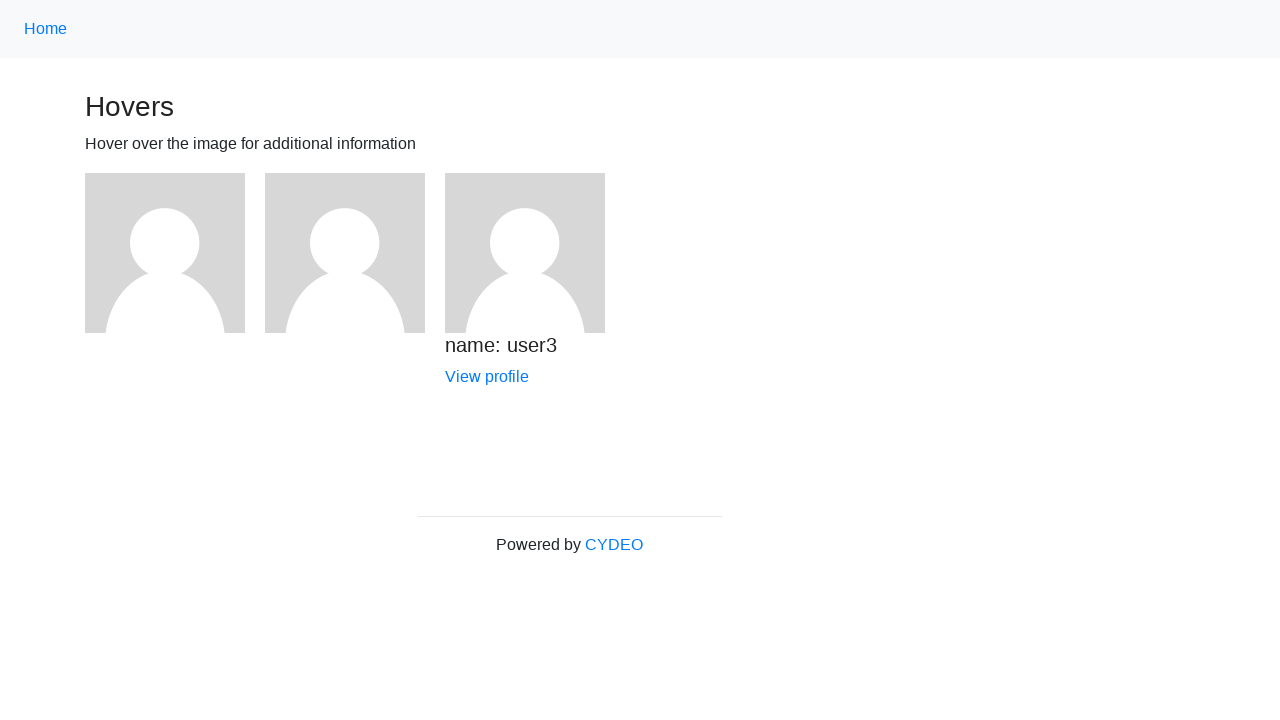

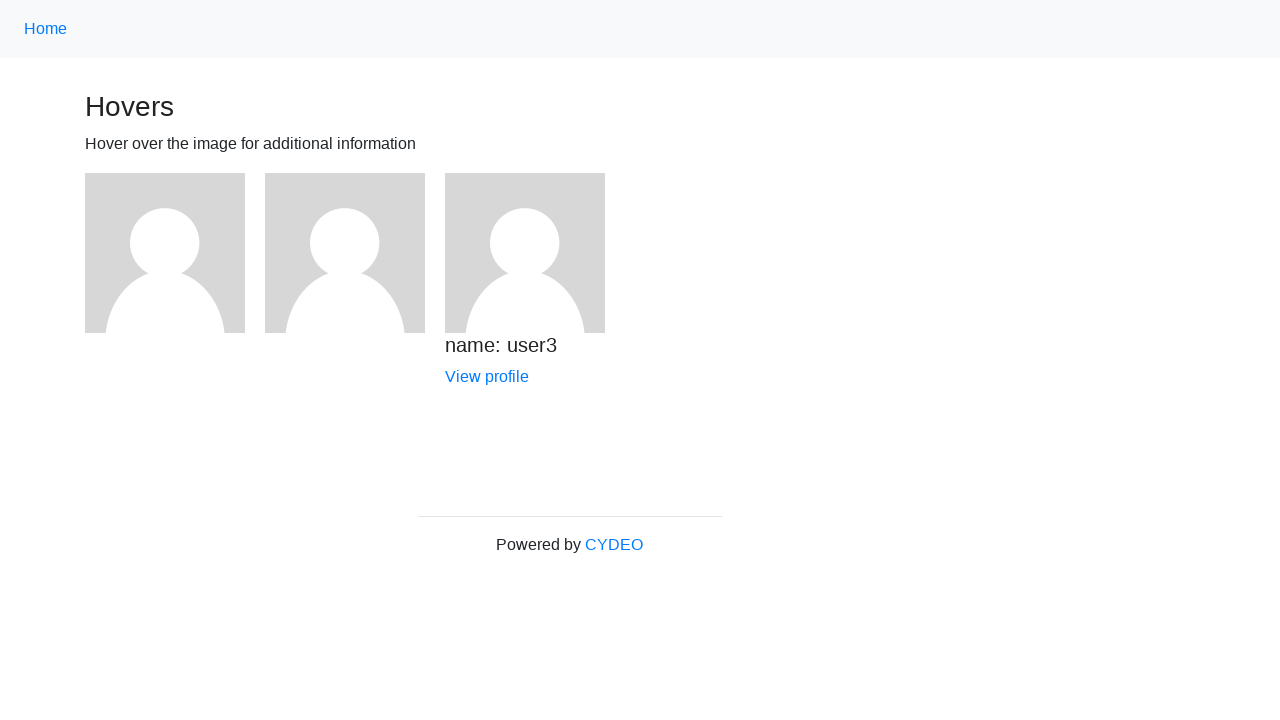